Tests window handle functionality by clicking a link that opens a new window, switching to the new window to verify its title, then switching back to the original window to verify its title, and repeating the switches.

Starting URL: https://the-internet.herokuapp.com/windows

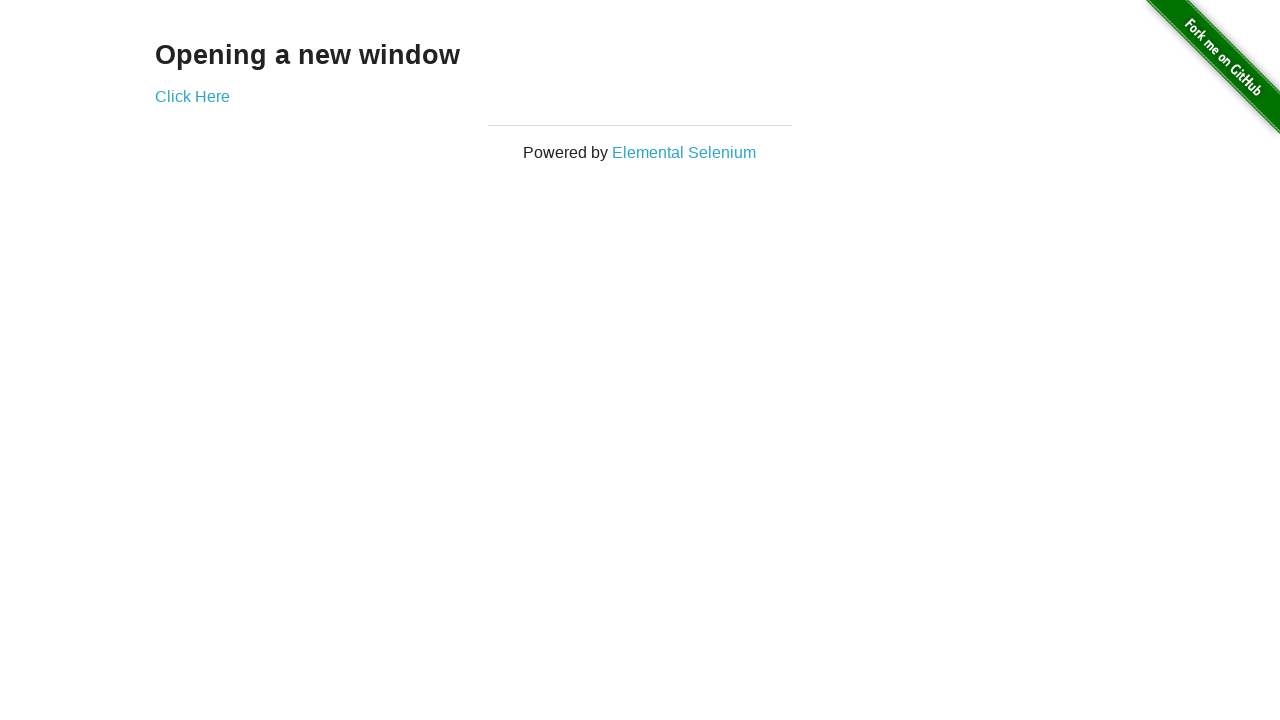

Waited for h3 heading to load
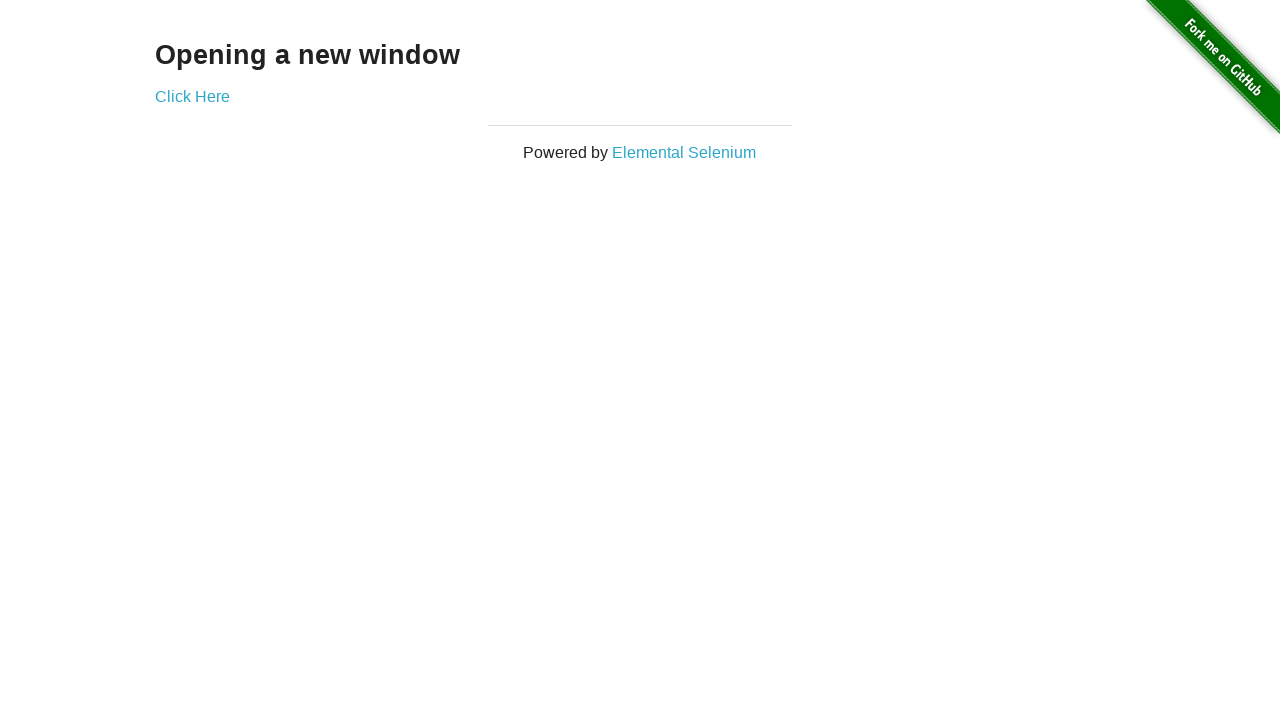

Retrieved heading text content
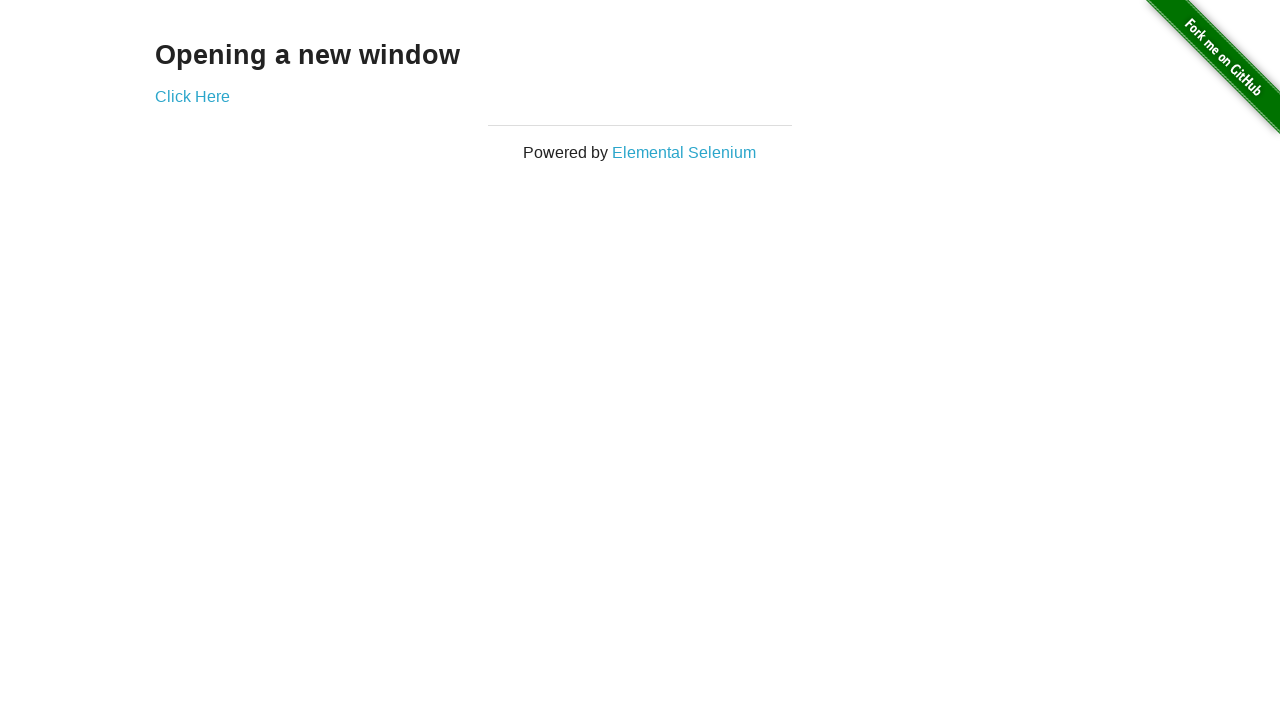

Verified heading text is 'Opening a new window'
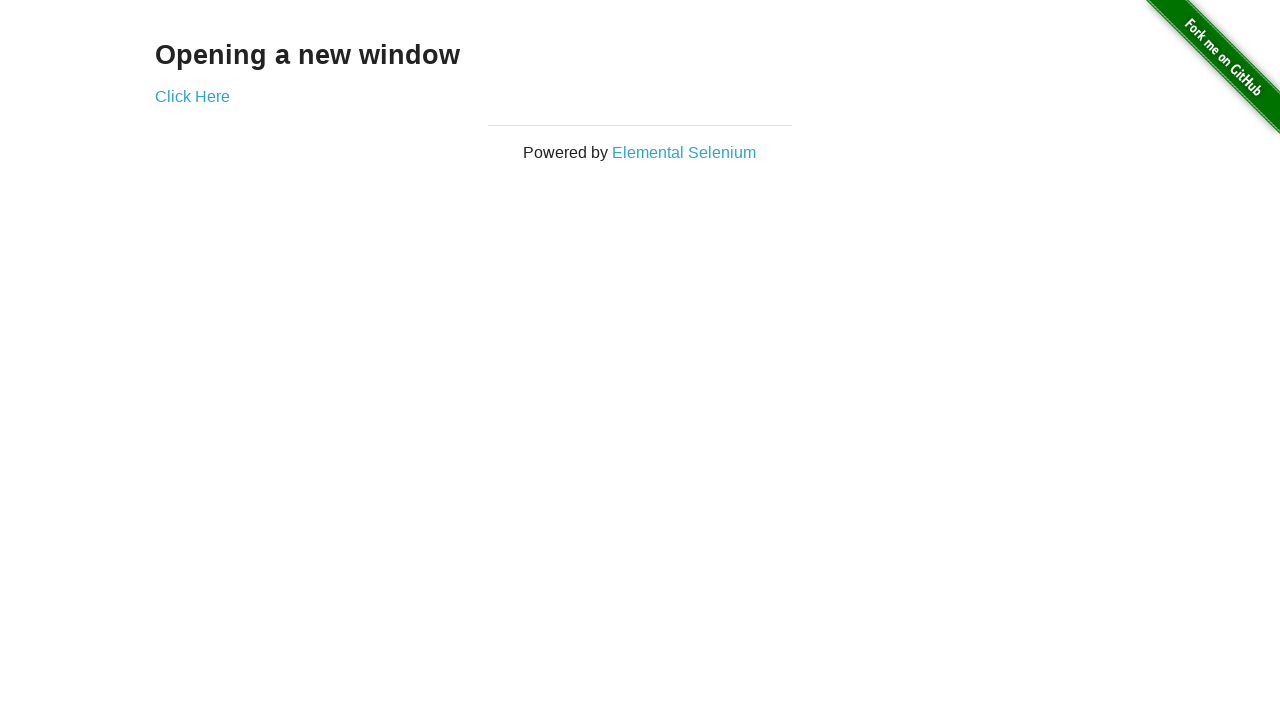

Verified original page title is 'The Internet'
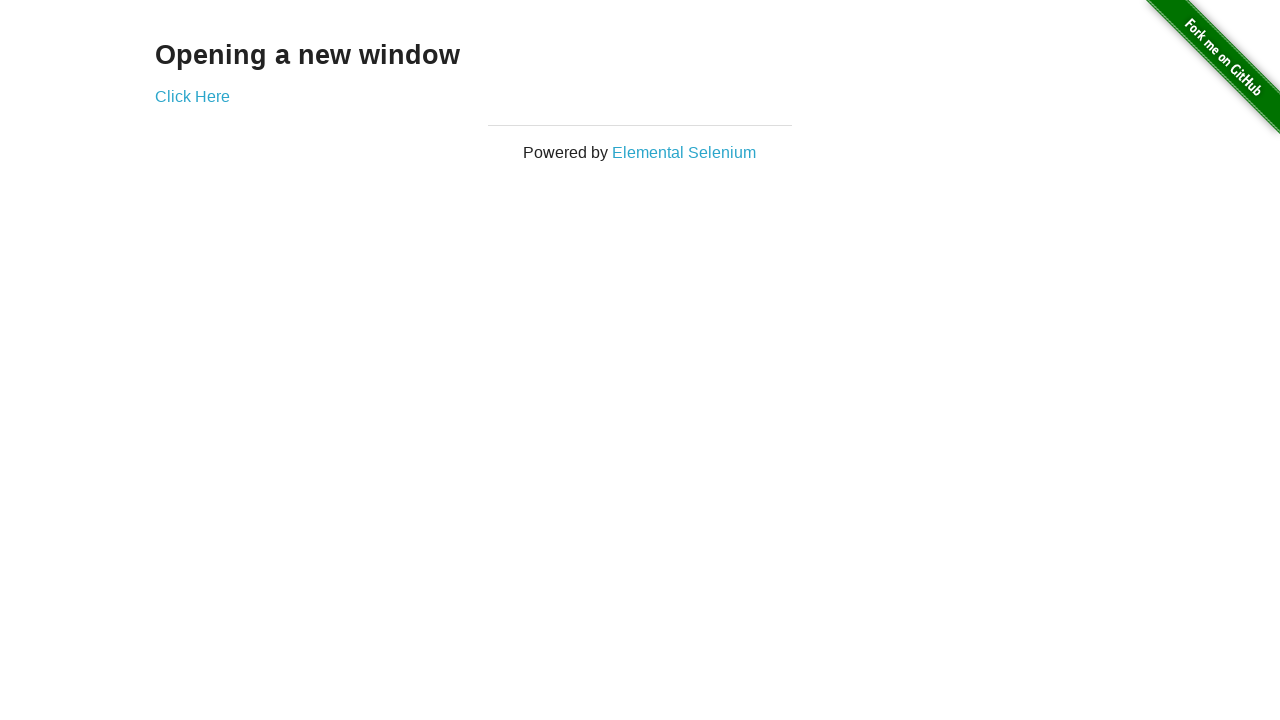

Clicked 'Click Here' button to open new window at (192, 96) on xpath=//*[text()='Click Here']
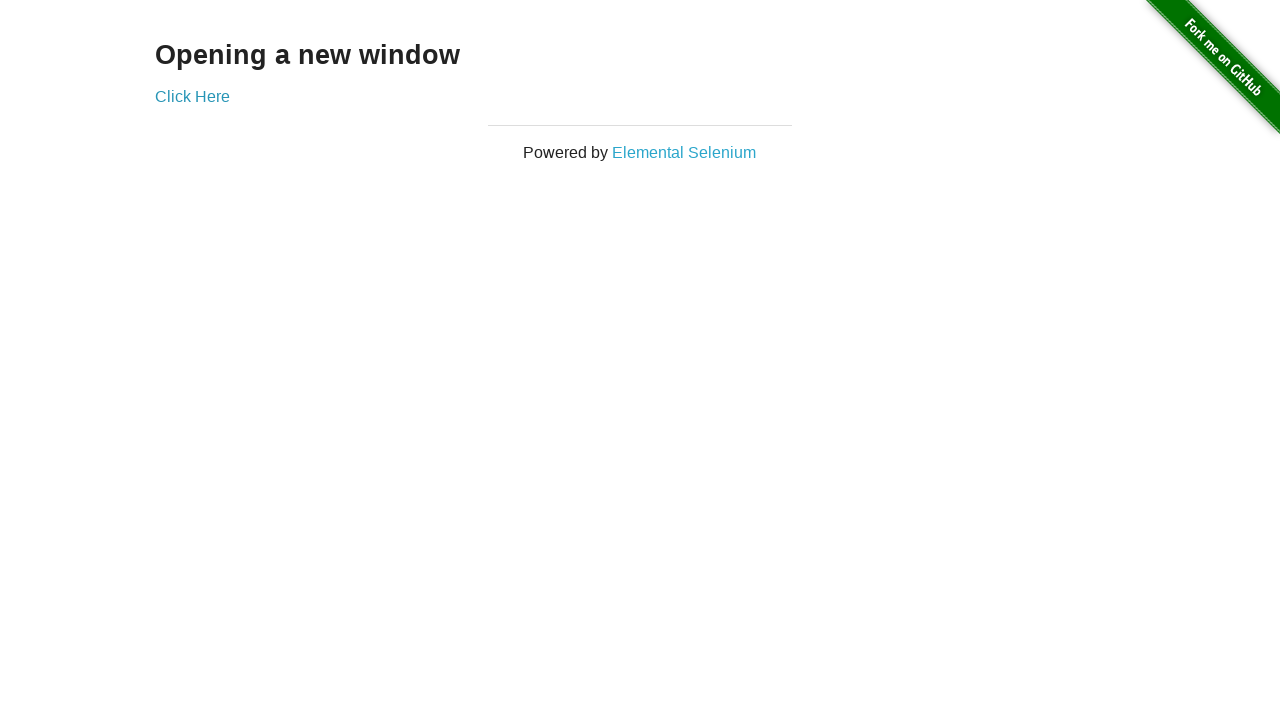

Retrieved new page object from context
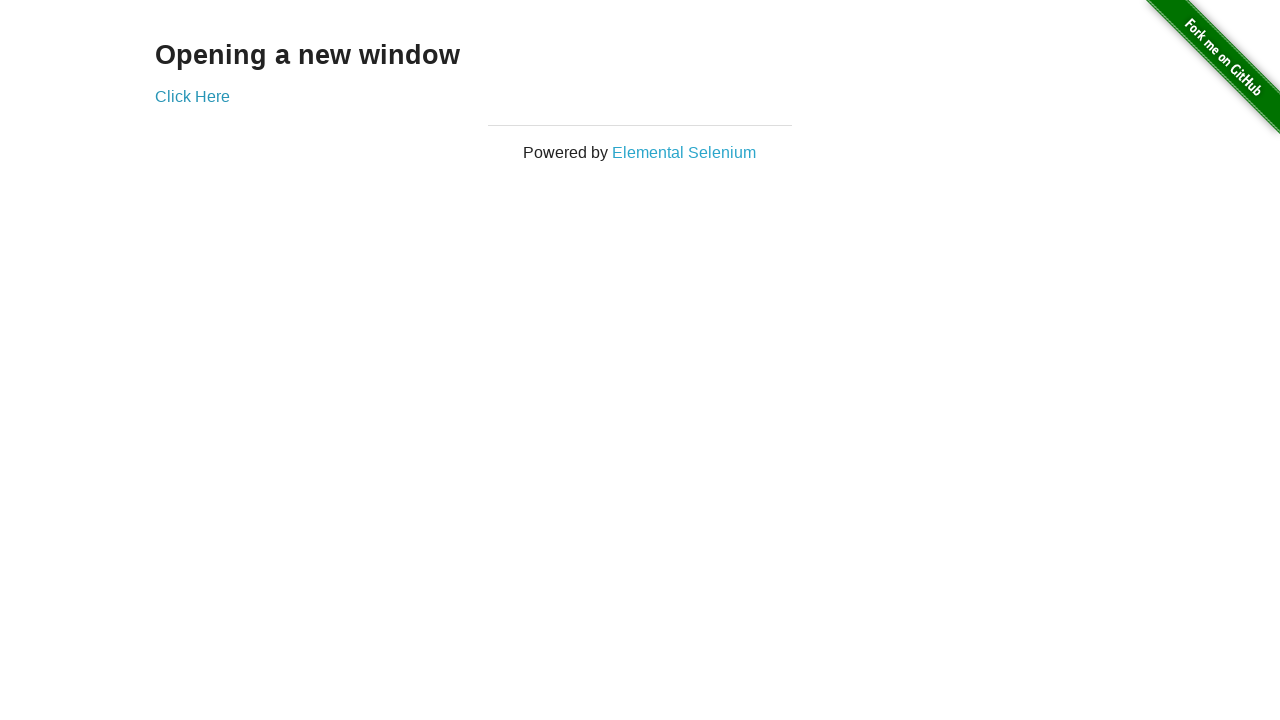

Waited for new window page to load
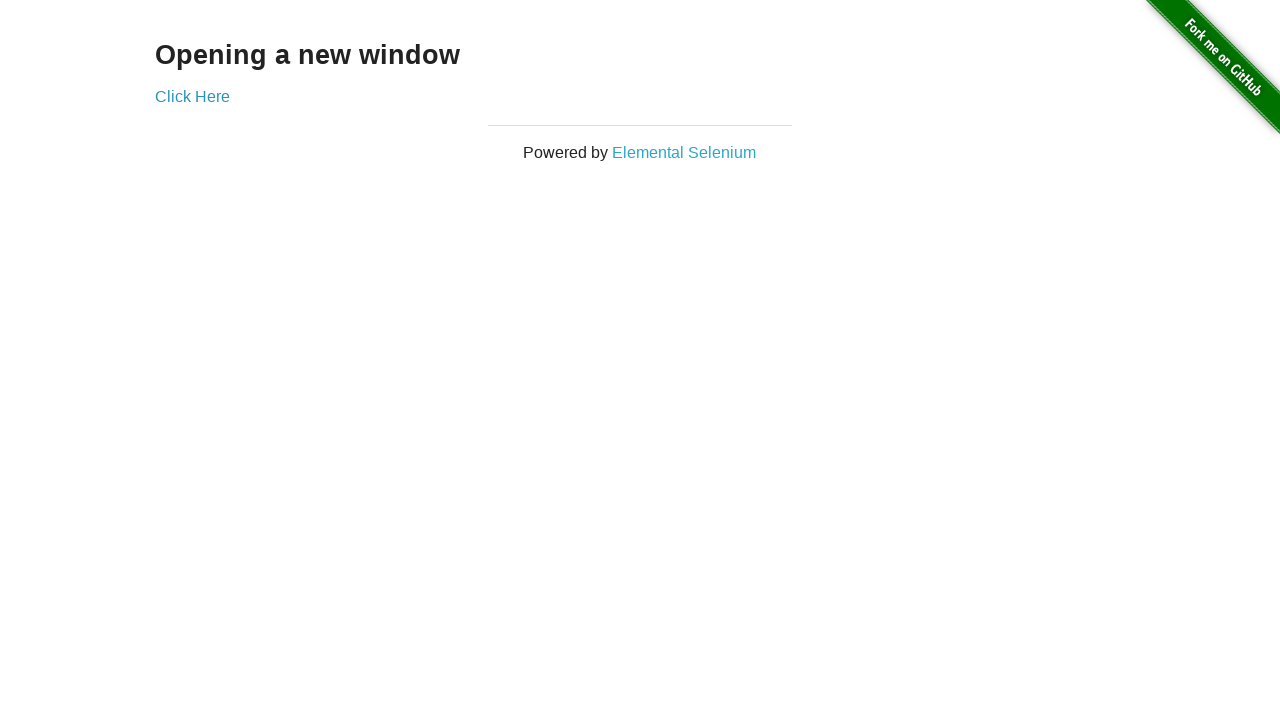

Verified new window title is 'New Window'
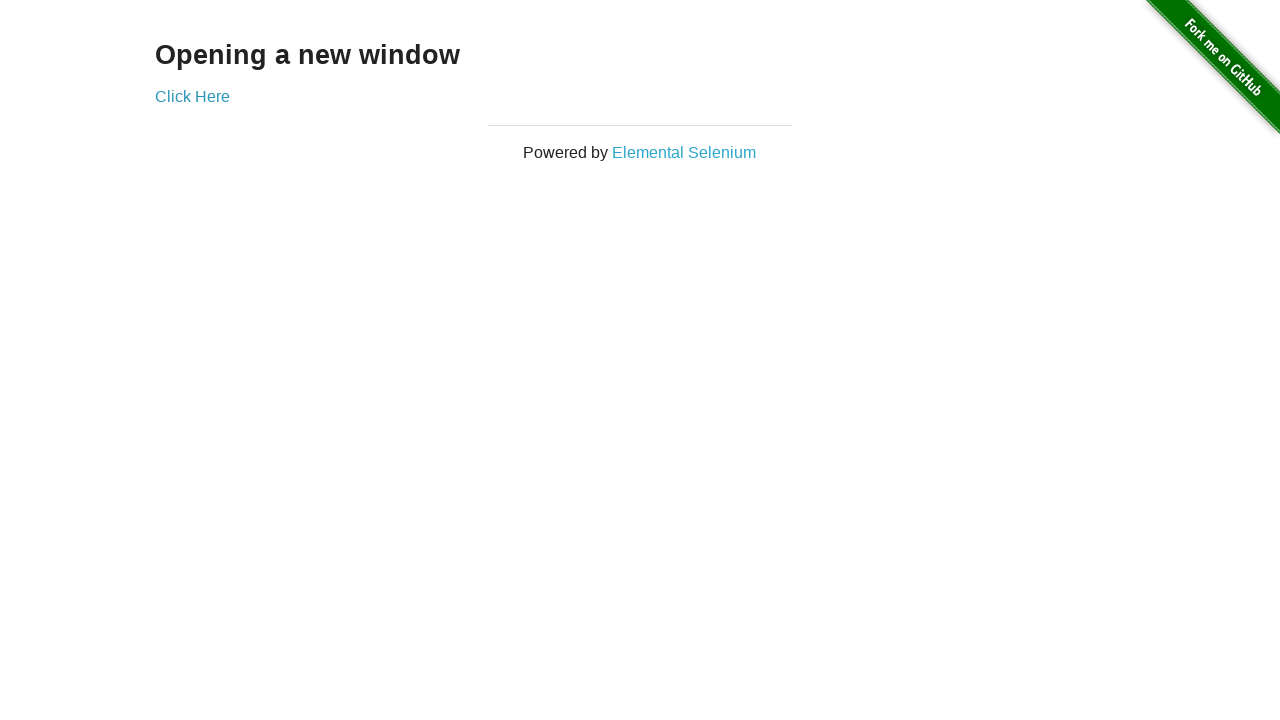

Switched back to original window
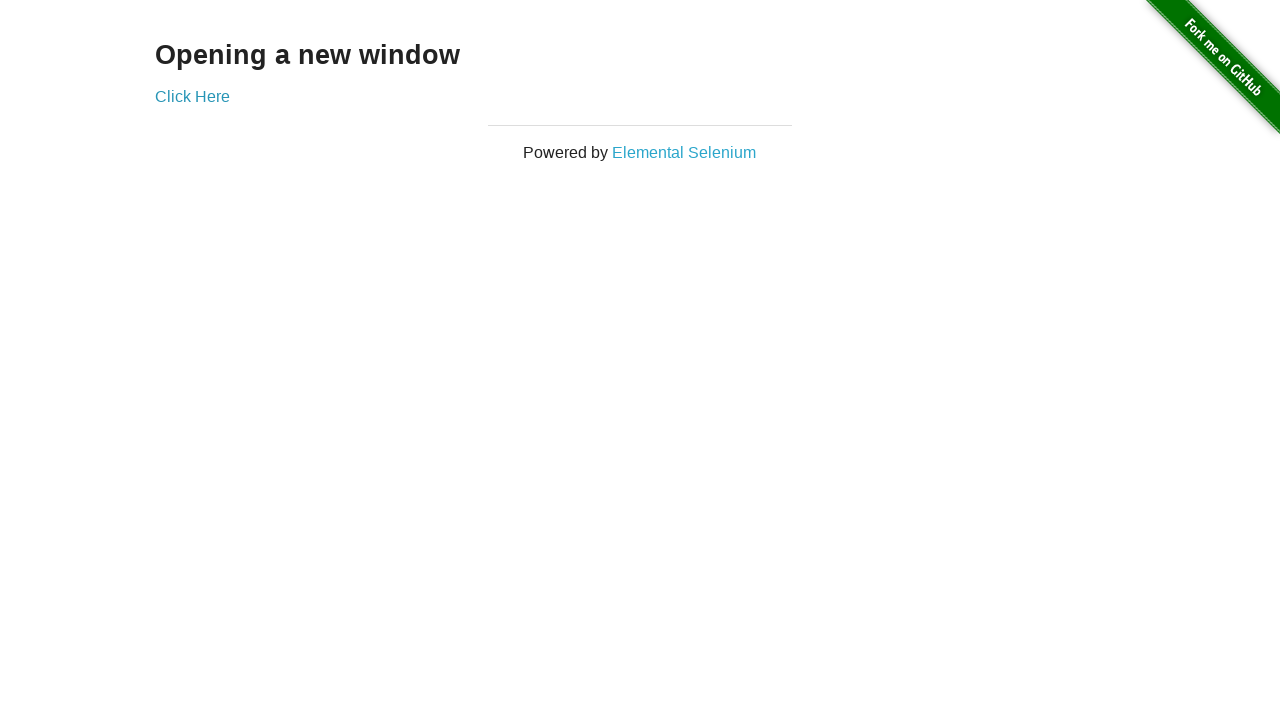

Verified original window title is still 'The Internet'
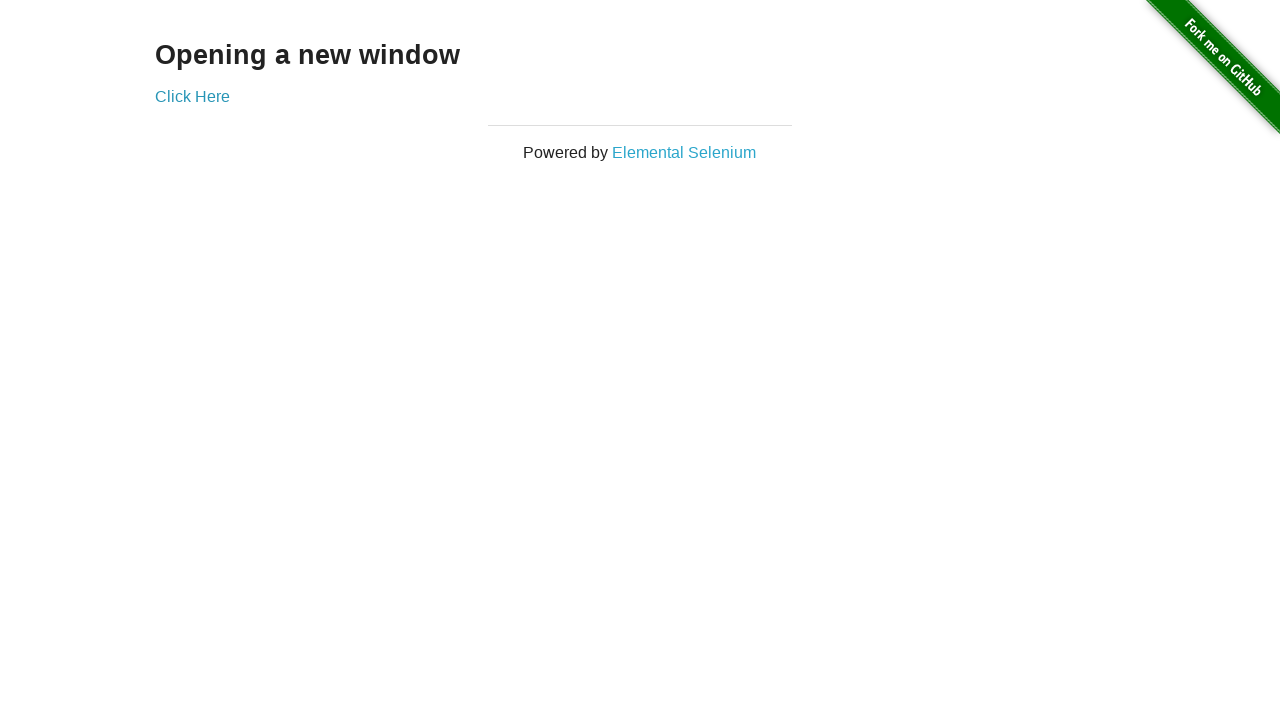

Switched to new window again
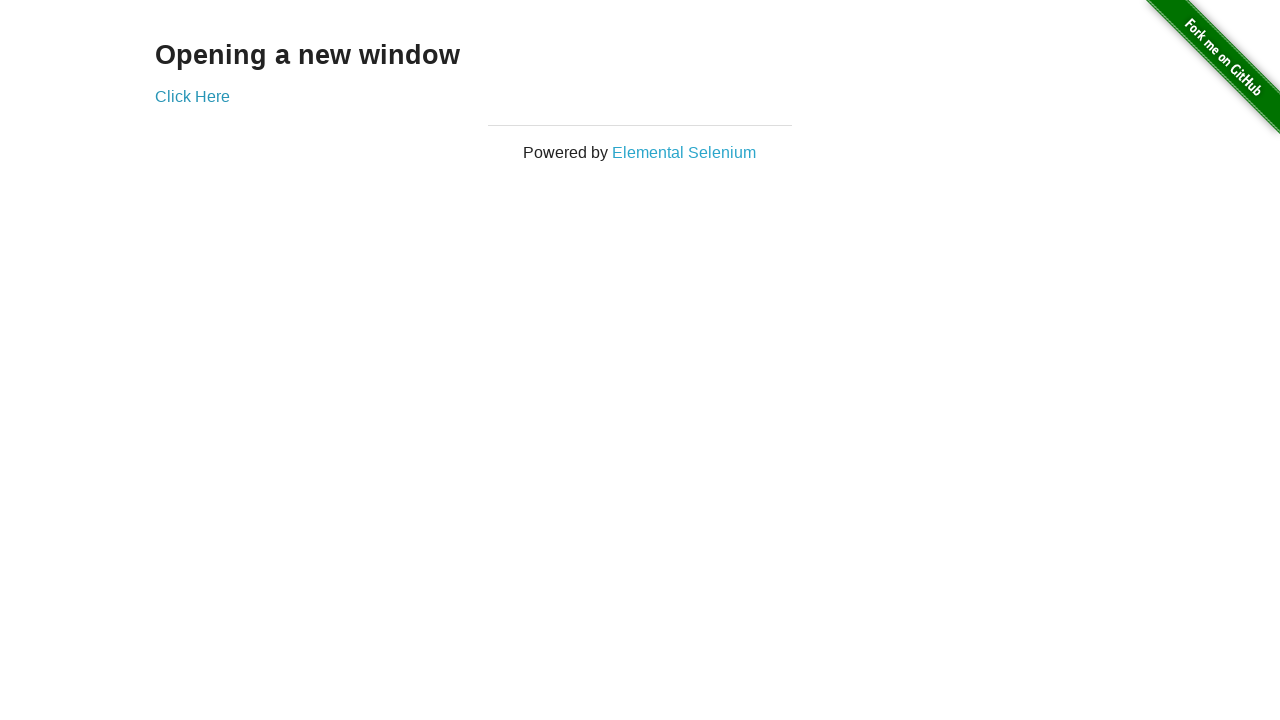

Switched back to original window
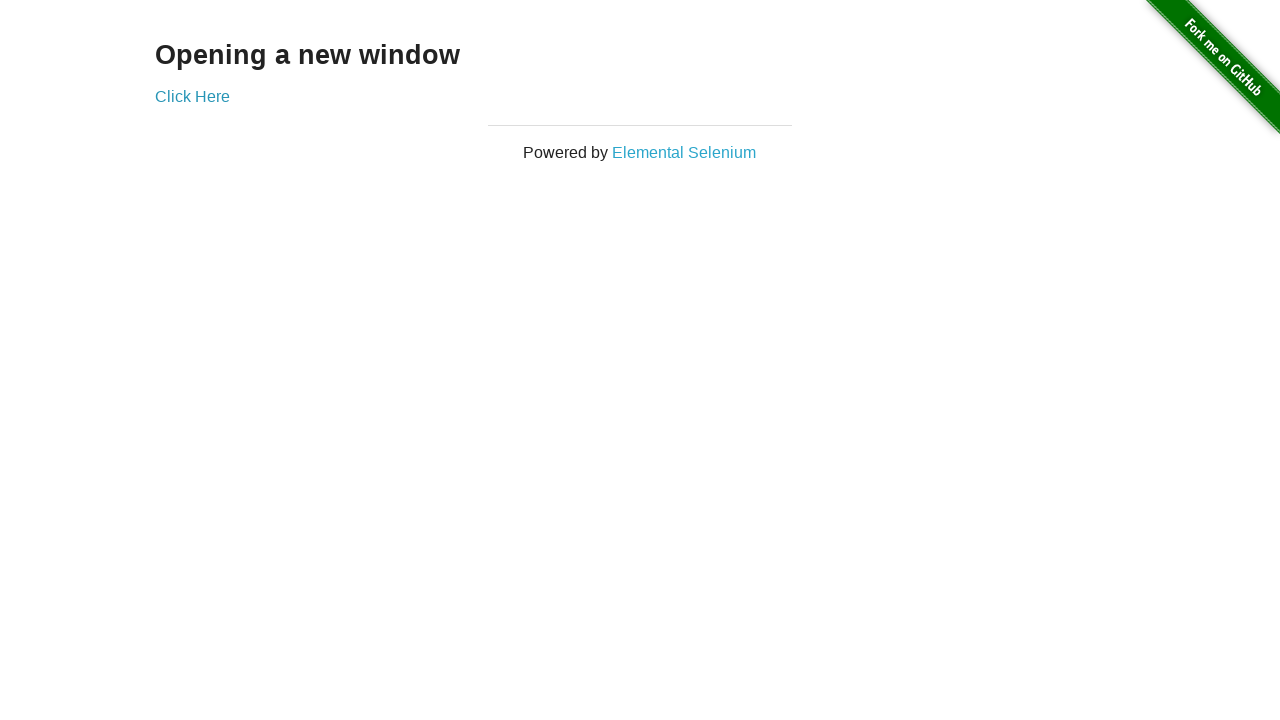

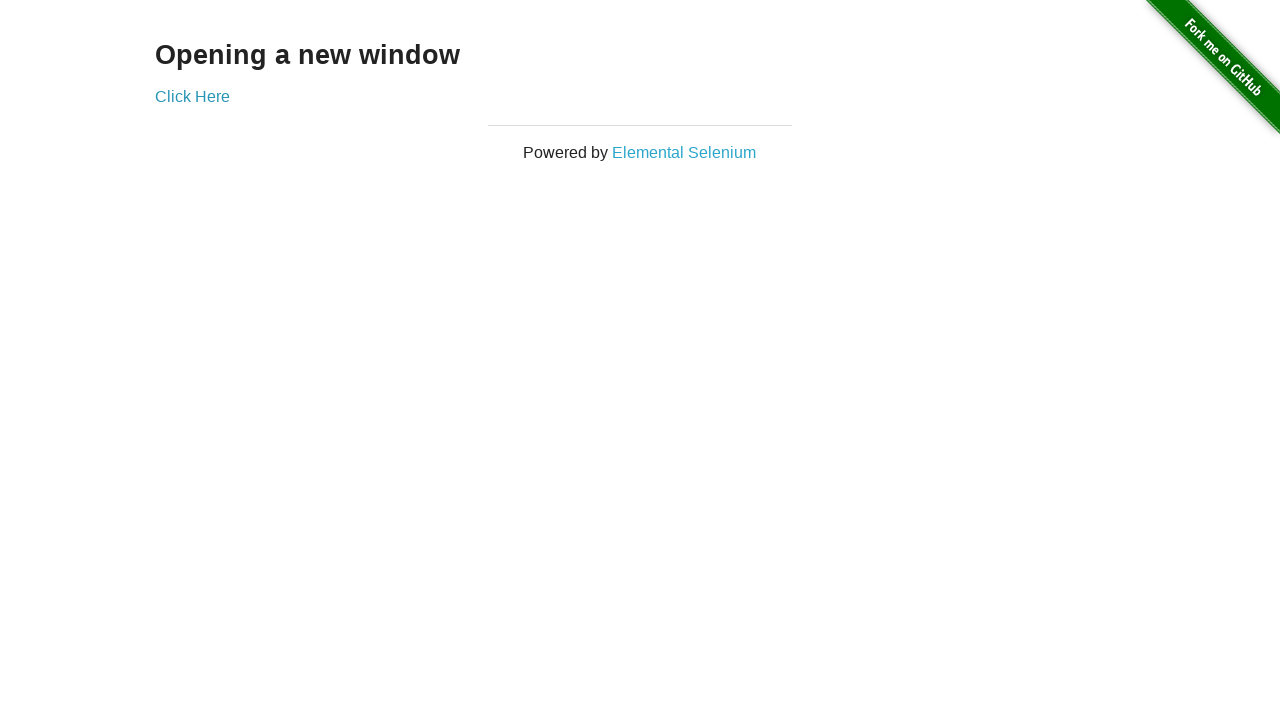